Navigates between GitHub and Hepsiburada websites, verifies that Hepsiburada's title and URL contain "burada", then navigates back to GitHub and refreshes the page

Starting URL: https://github.com/

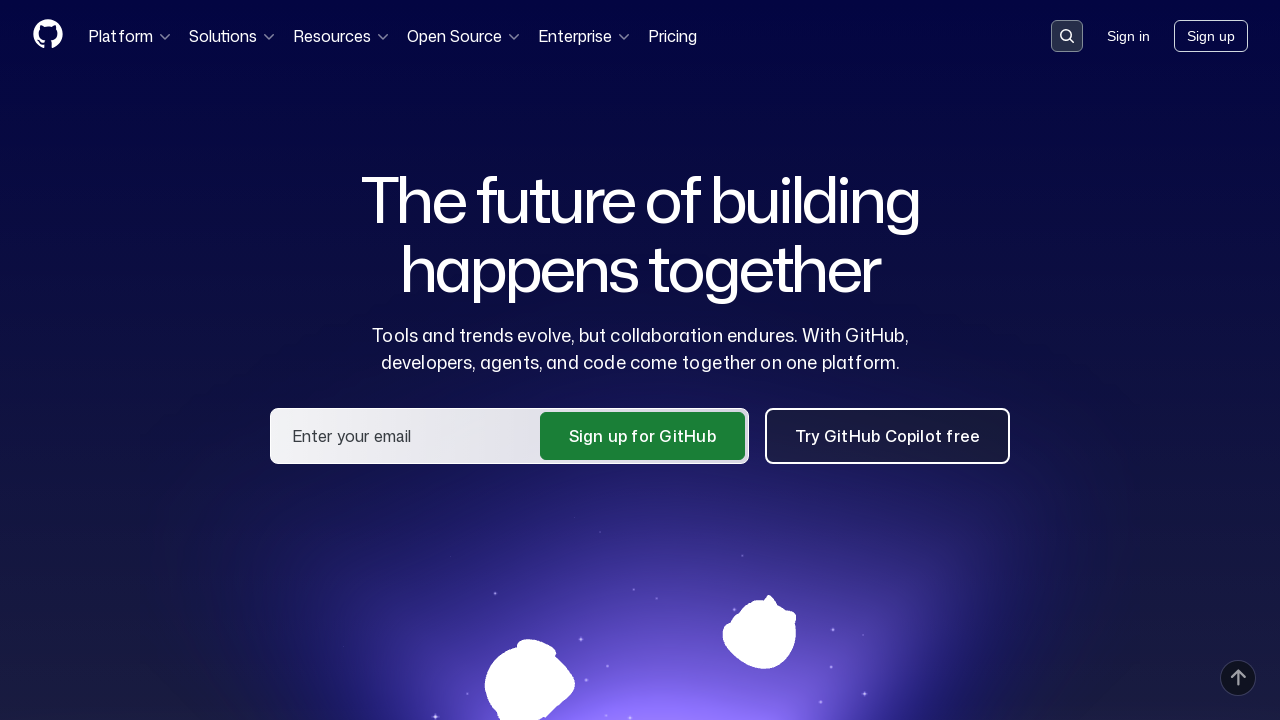

Navigated to Hepsiburada website
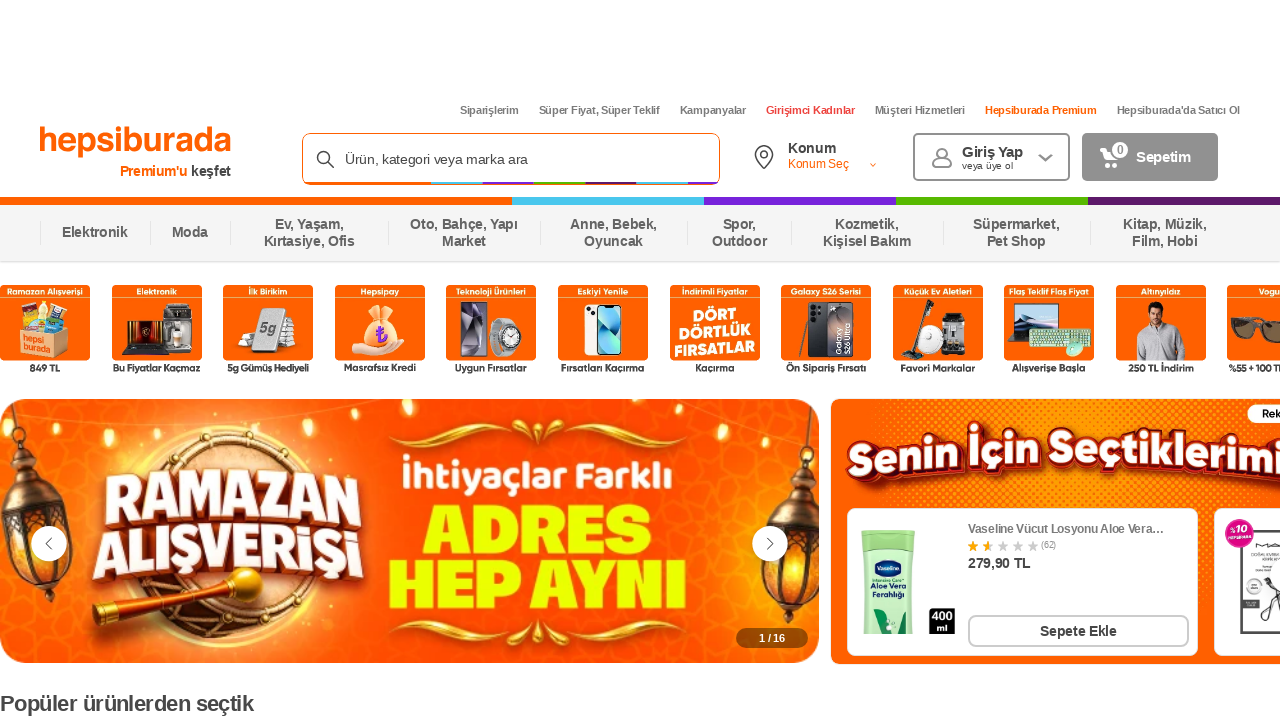

Retrieved page title from Hepsiburada
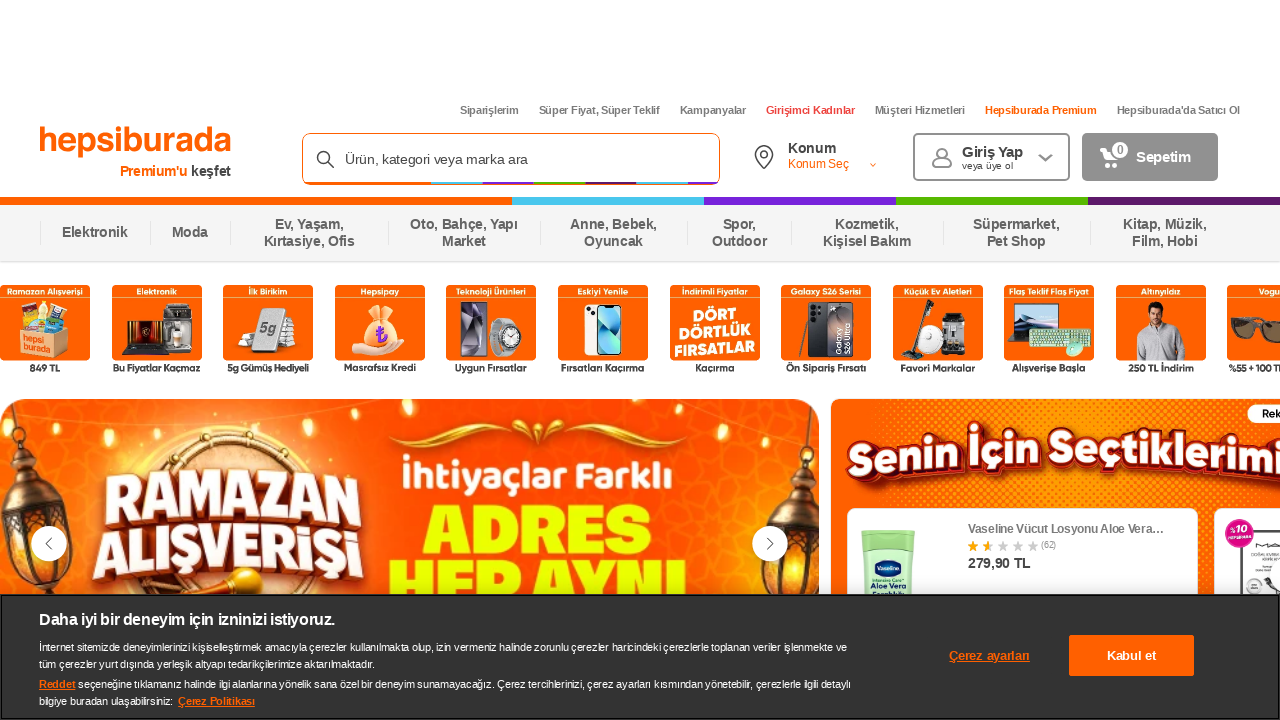

Retrieved page URL from Hepsiburada
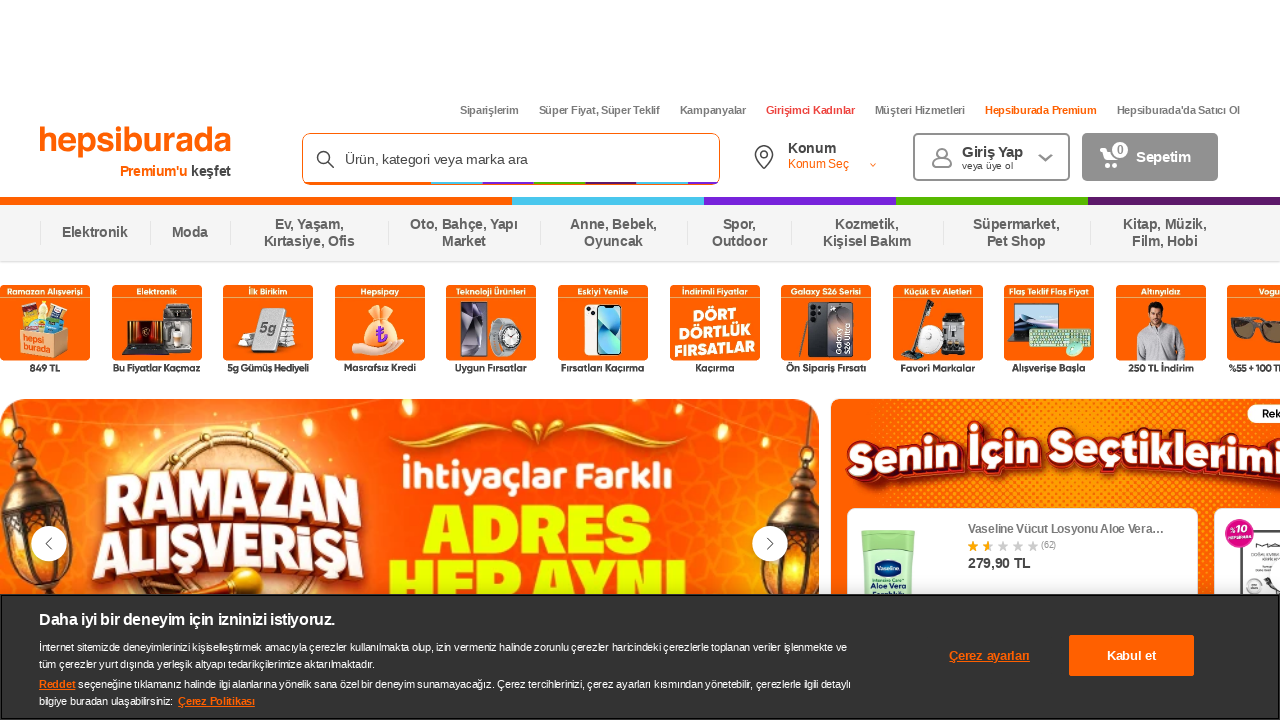

Title verification PASSED - 'burada' found in title
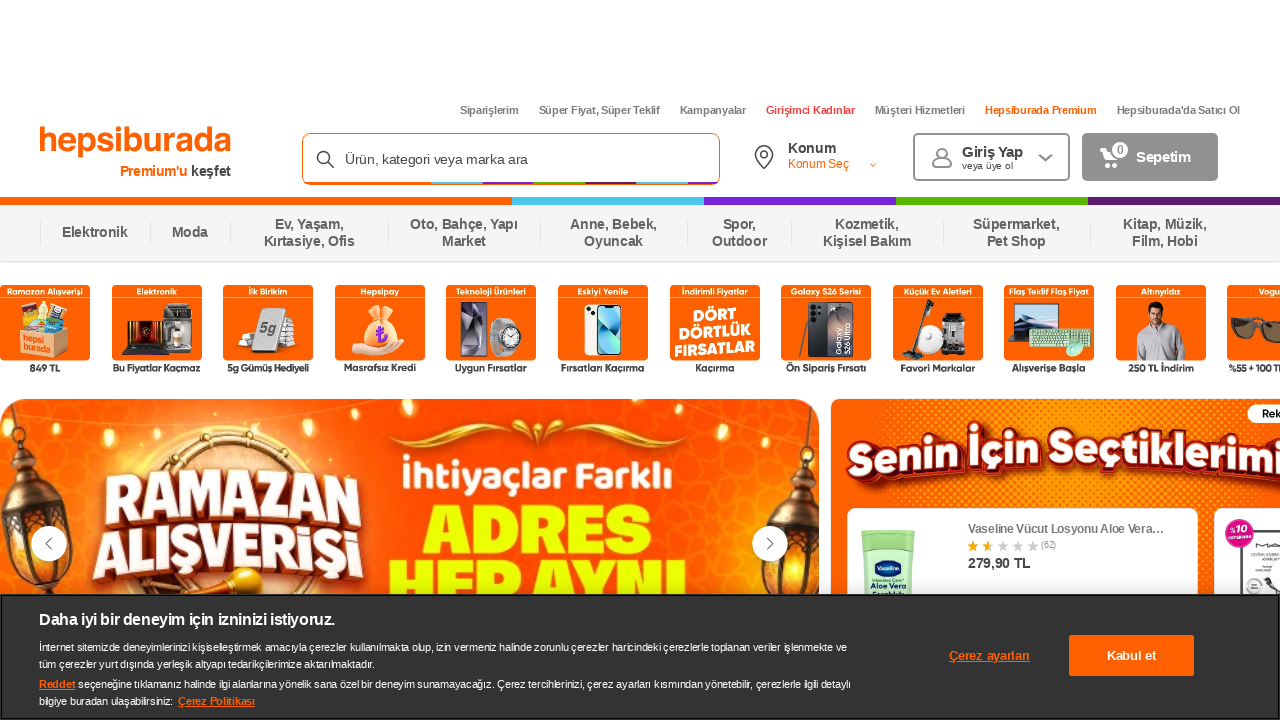

URL verification PASSED - 'burada' found in URL
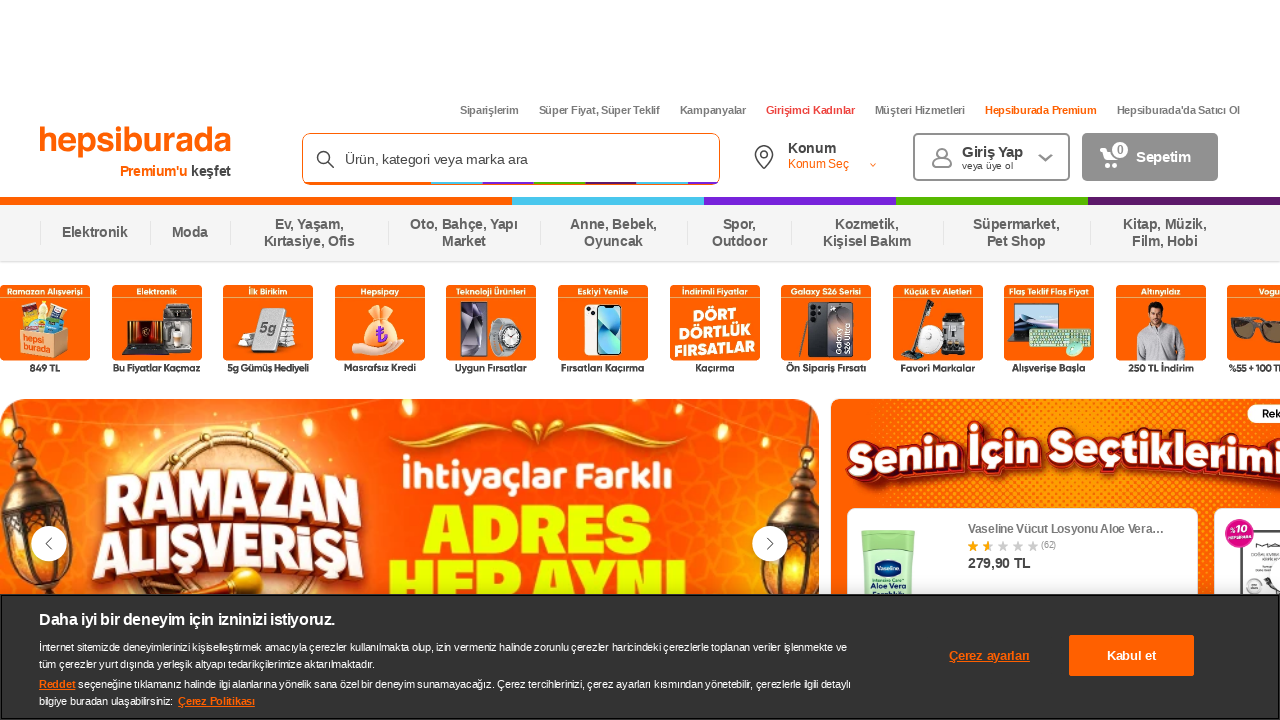

Navigated back to GitHub
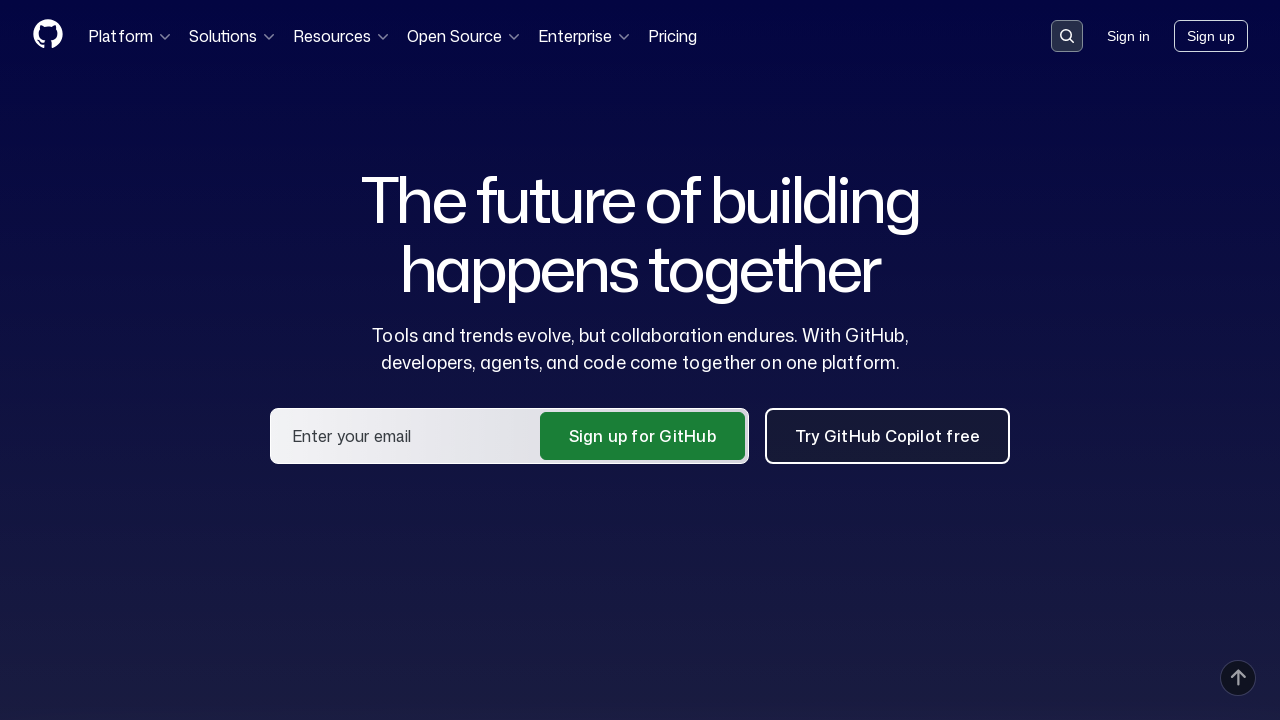

Refreshed GitHub page
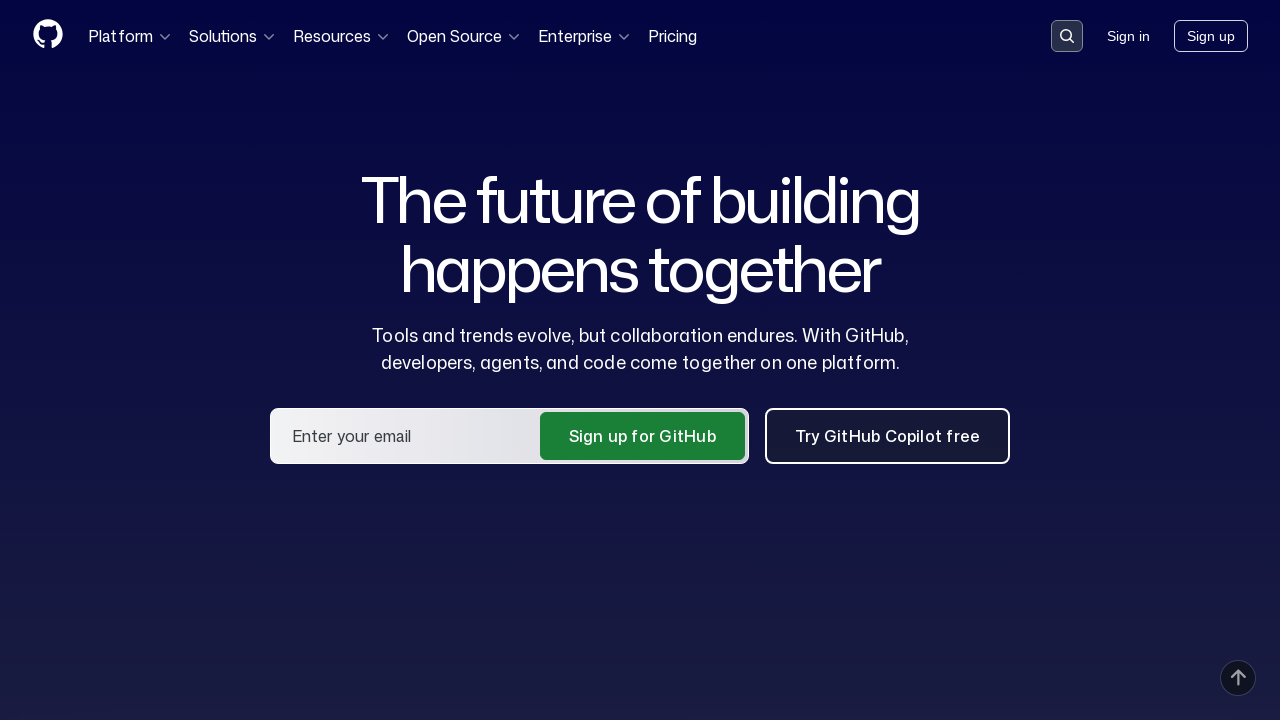

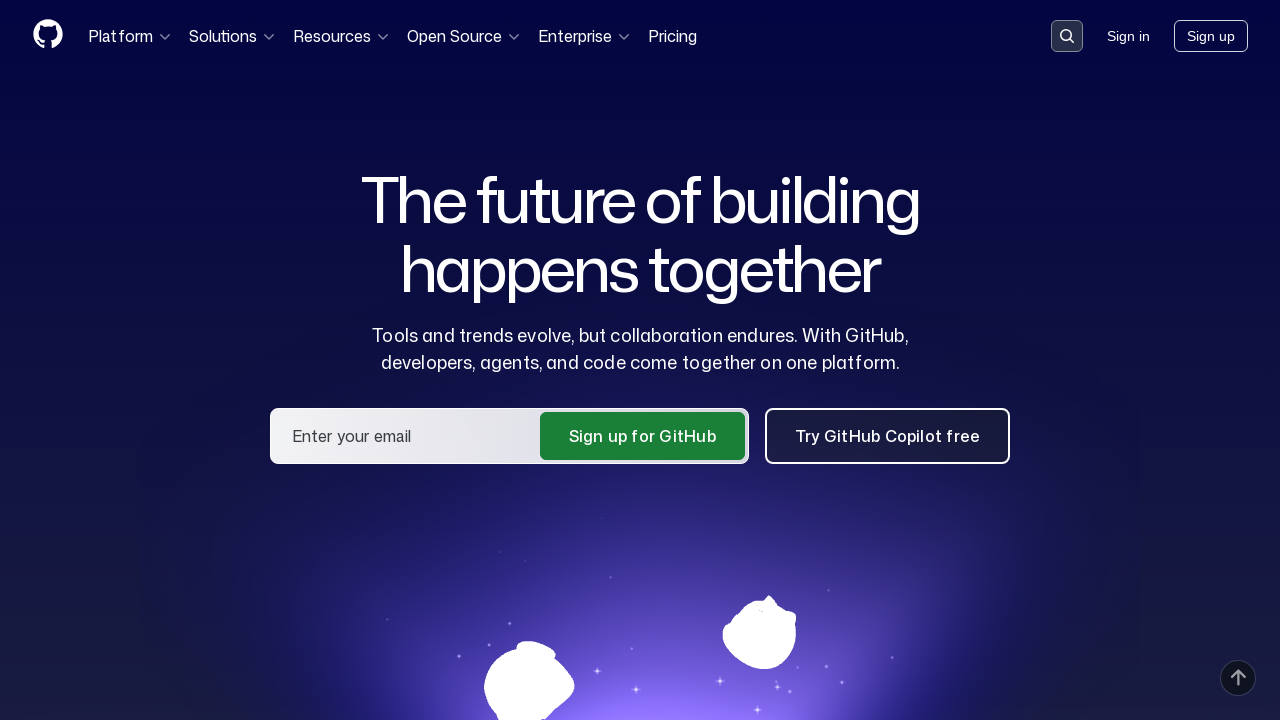